Navigates to an online grocery store and adds specific items (Cucumber, Brocolli, Beetroot) to the cart by searching through product listings

Starting URL: https://rahulshettyacademy.com/seleniumPractise/#/

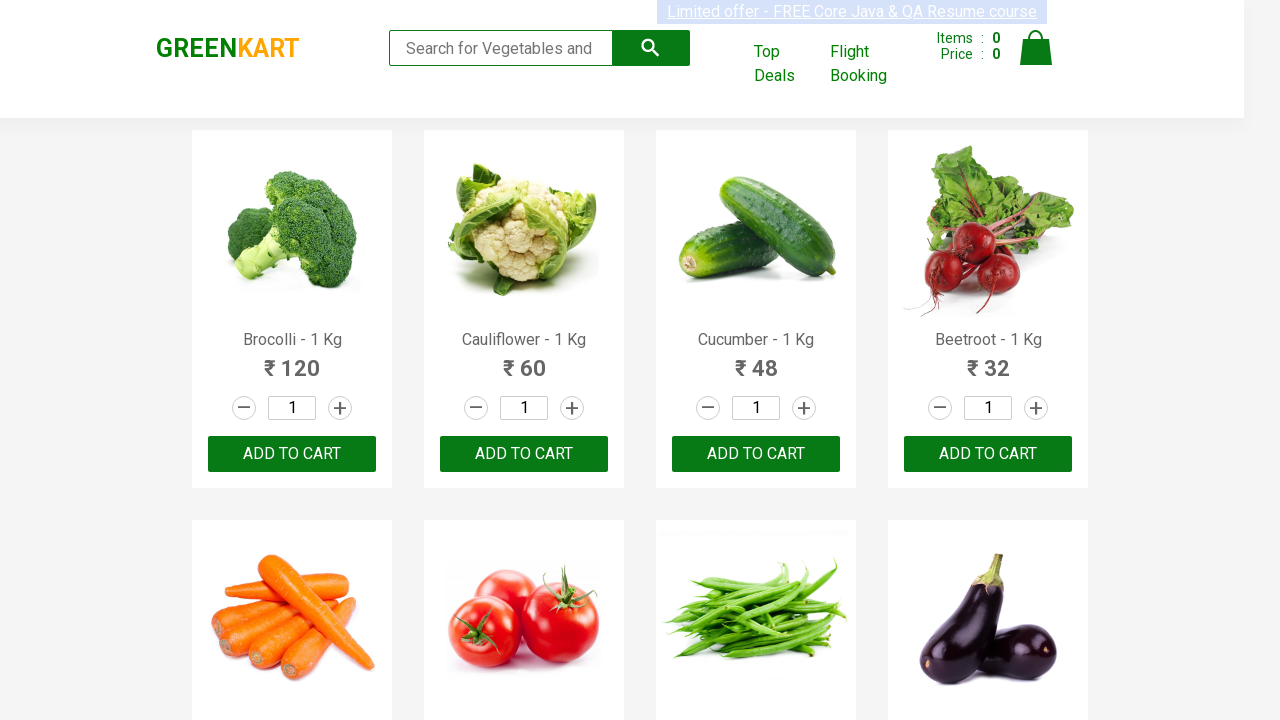

Retrieved all product elements from the page
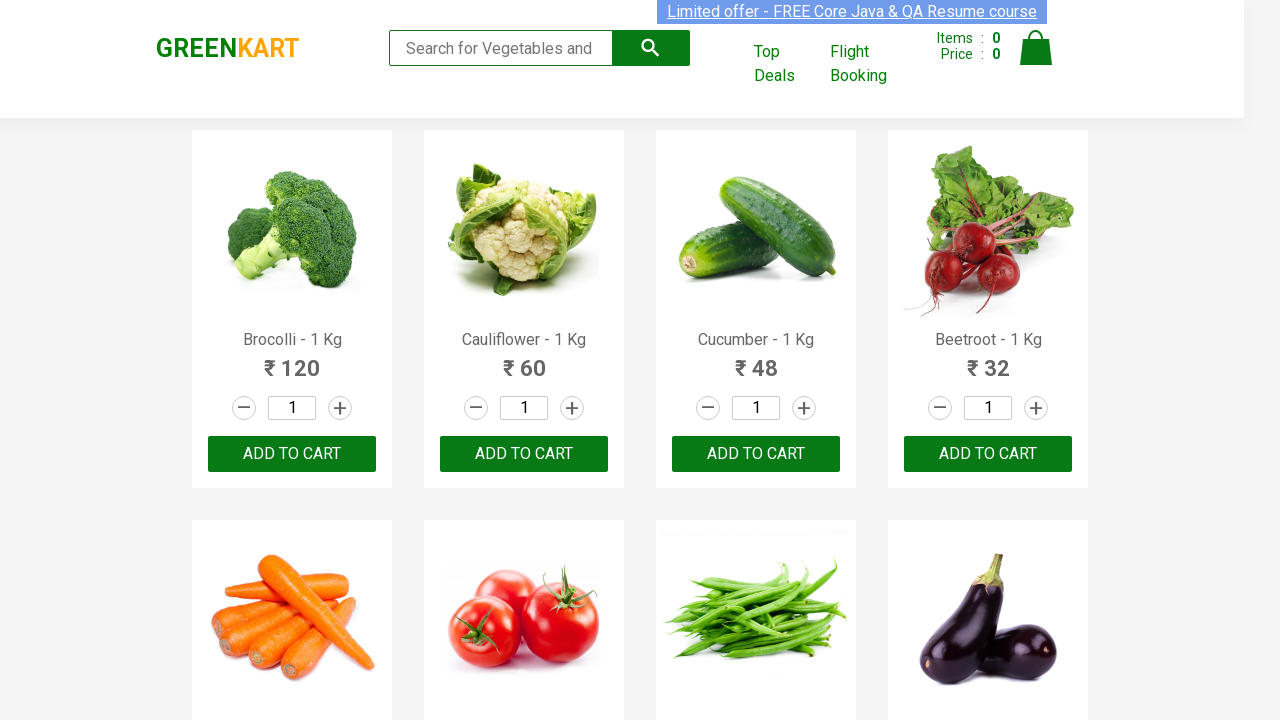

Added Brocolli to cart
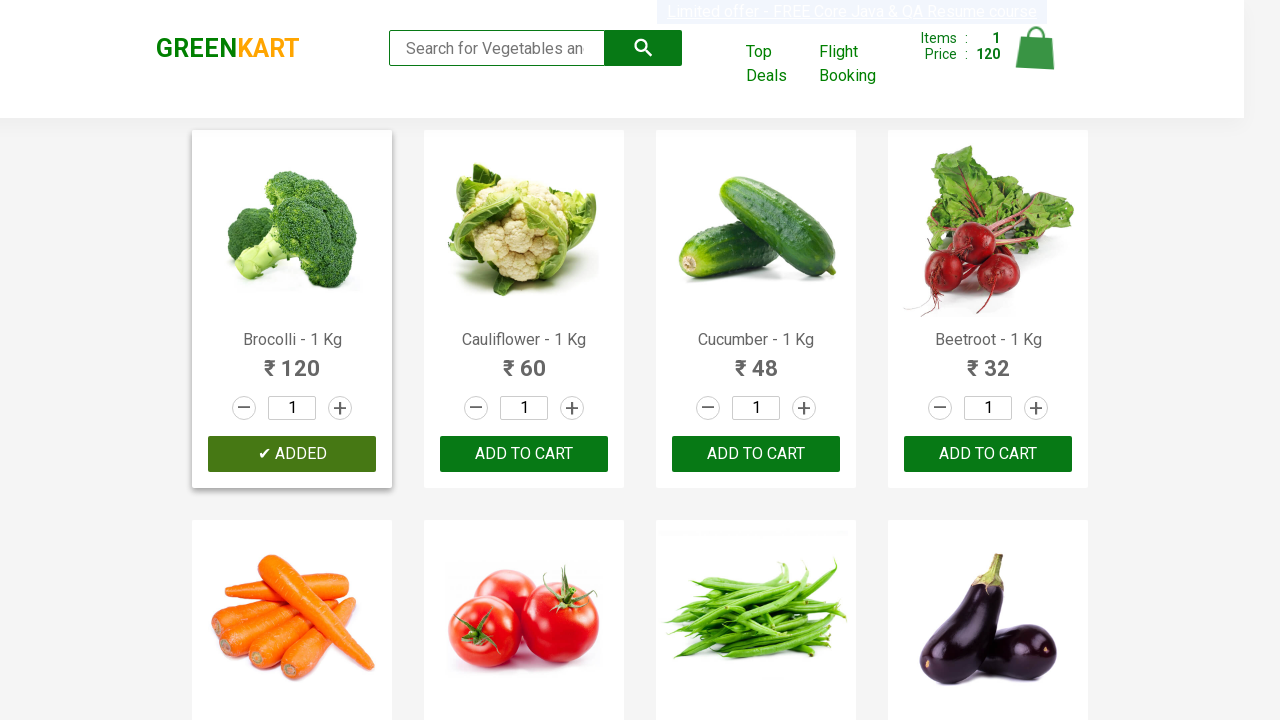

Added Cucumber to cart
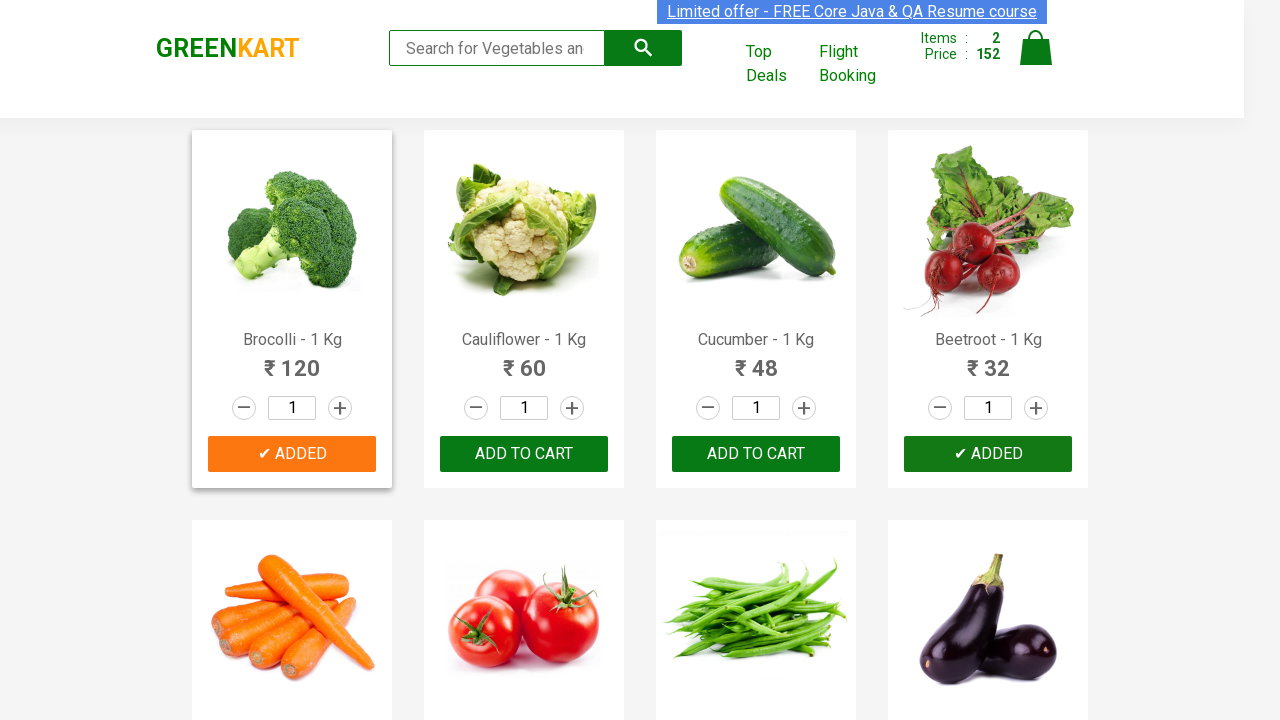

Added Beetroot to cart
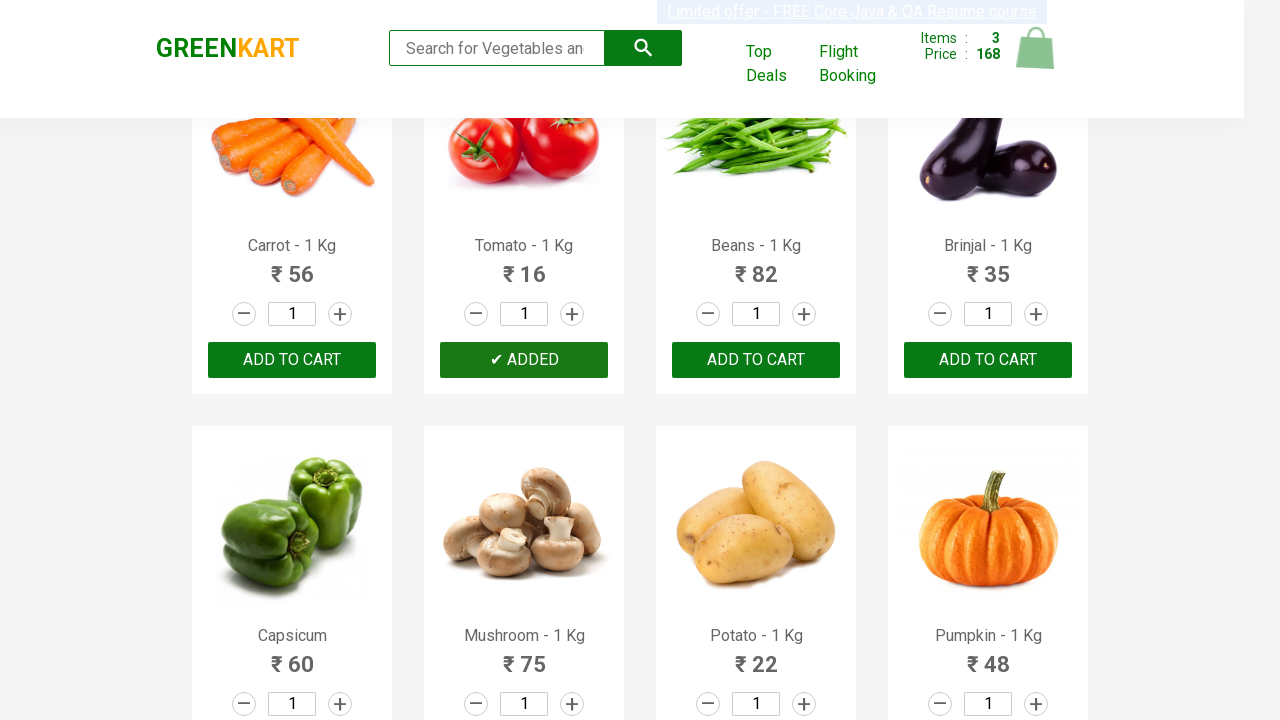

Verified all 3 items (Cucumber, Brocolli, Beetroot) have been added to cart
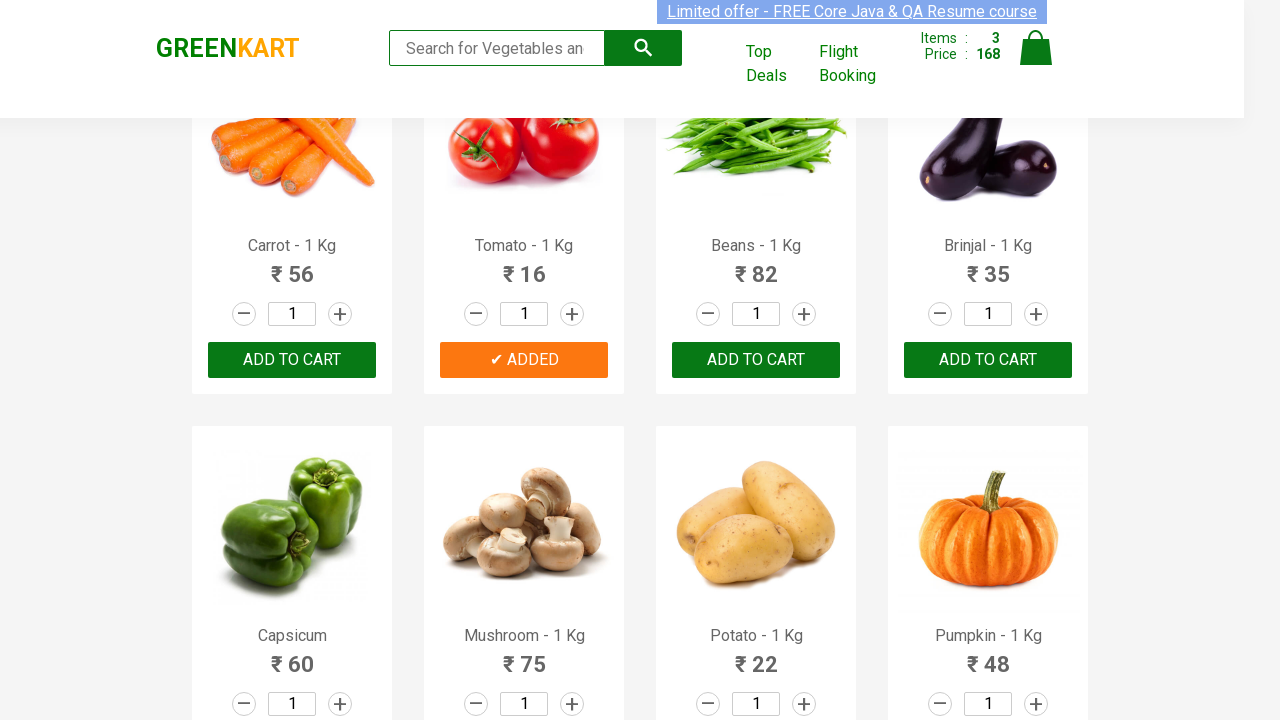

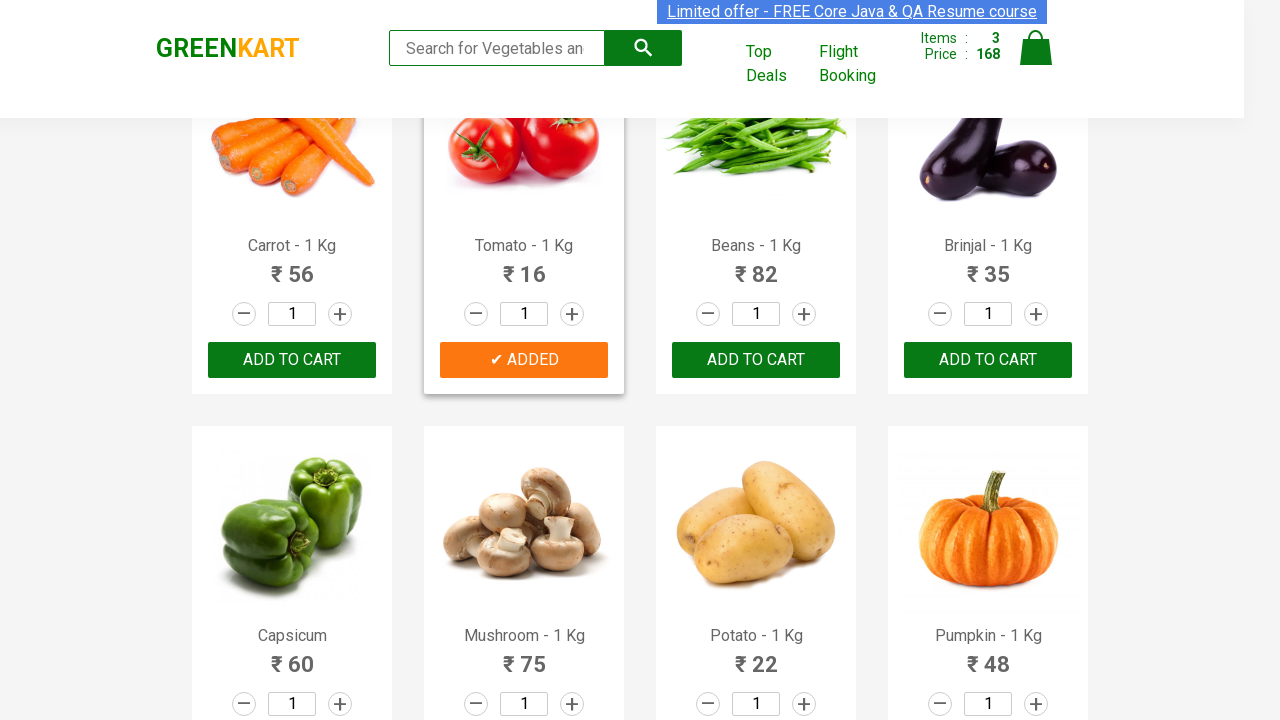